Tests navigation flow from the About page to demoqa.com homepage

Starting URL: https://www.toolsqa.com/about

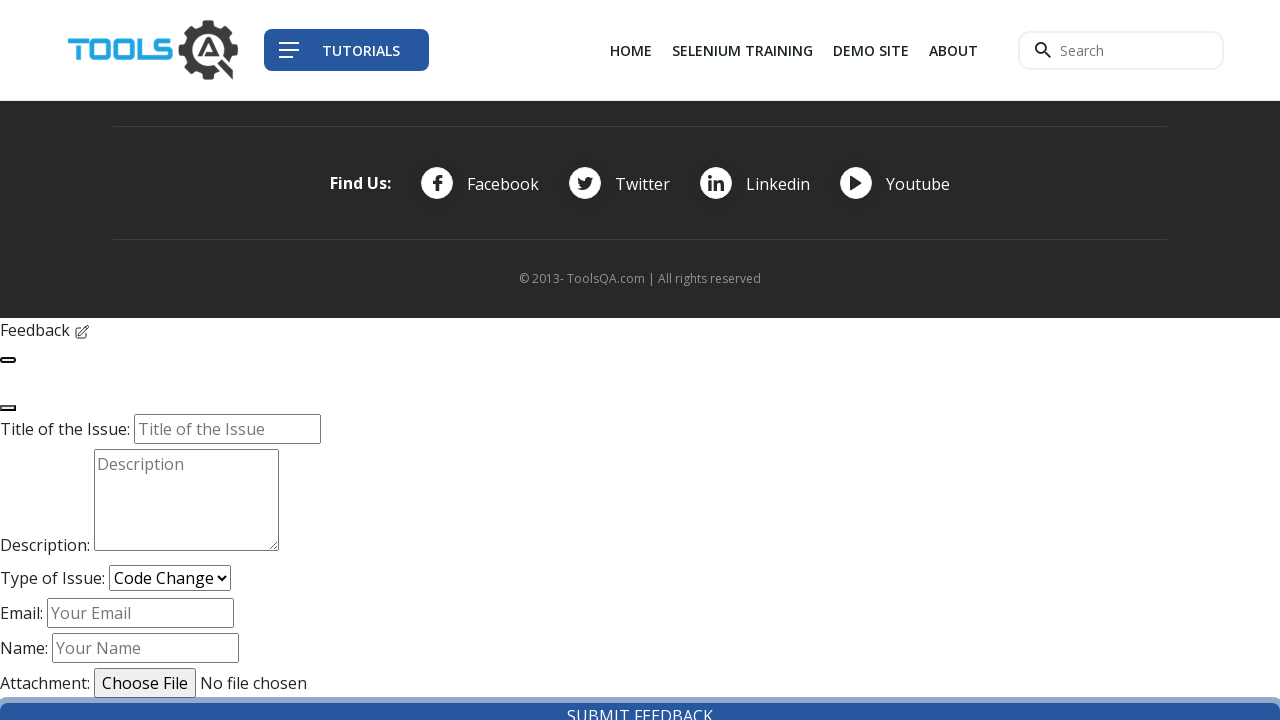

Navigated to demoqa.com homepage from About page
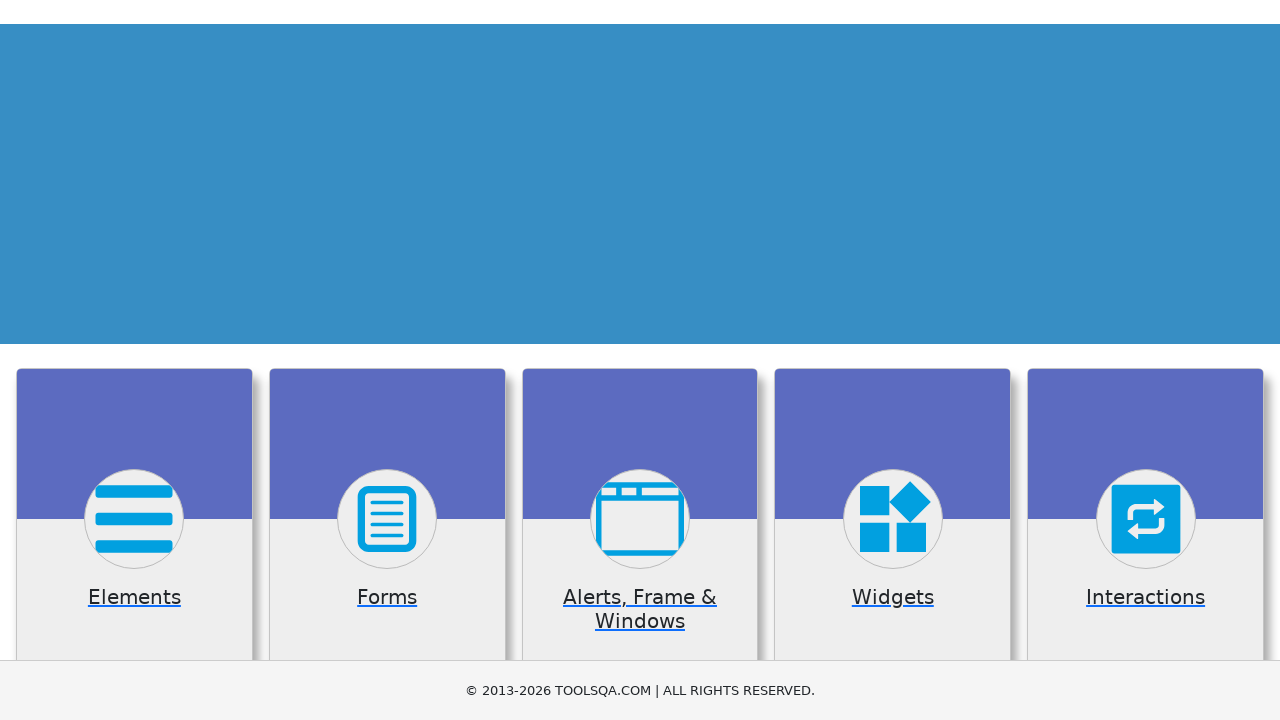

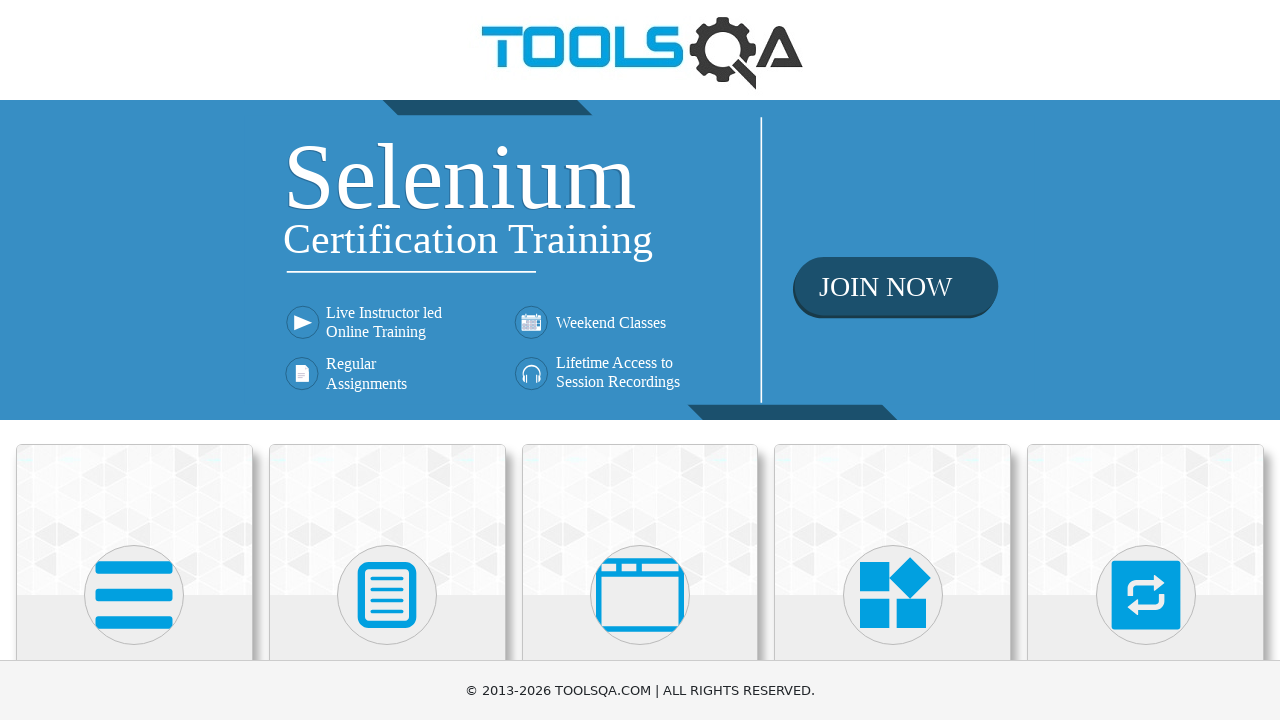